Tests multi-window handling by clicking a link that opens a new window, switching to it, and then switching back to the parent window

Starting URL: https://the-internet.herokuapp.com/windows

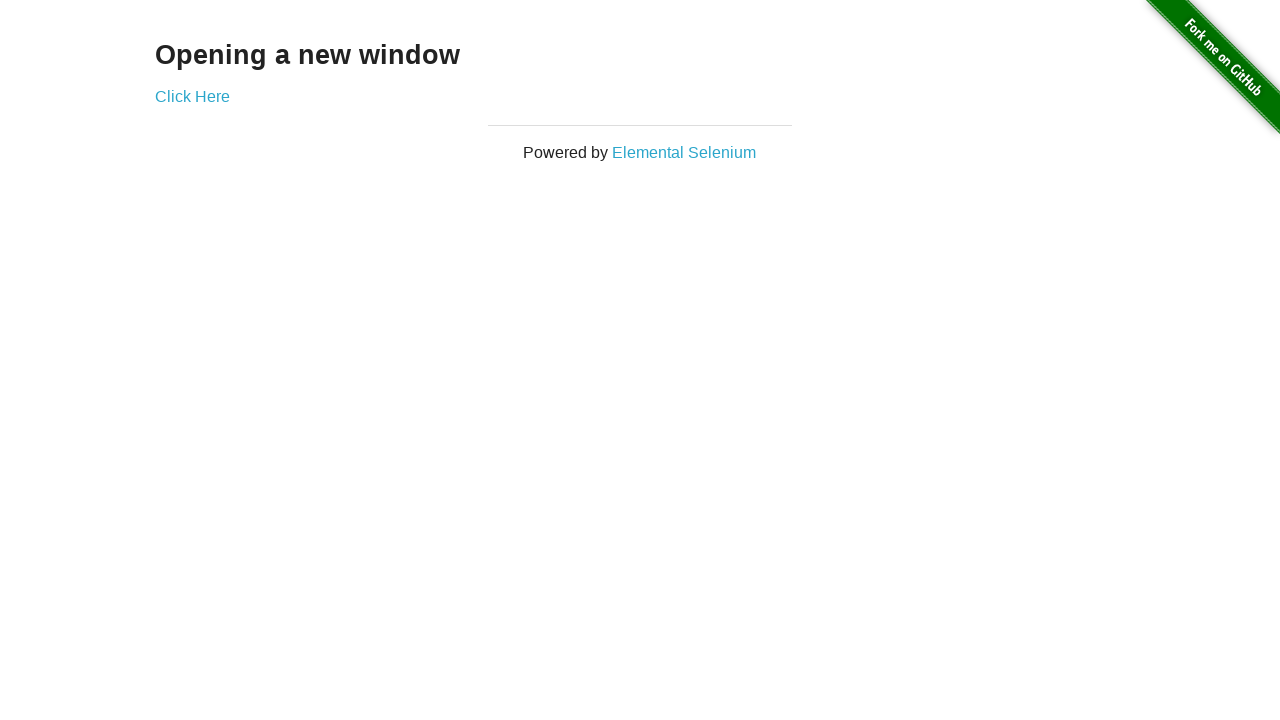

Clicked 'Click Here' link to open new window at (192, 96) on a:text('Click Here')
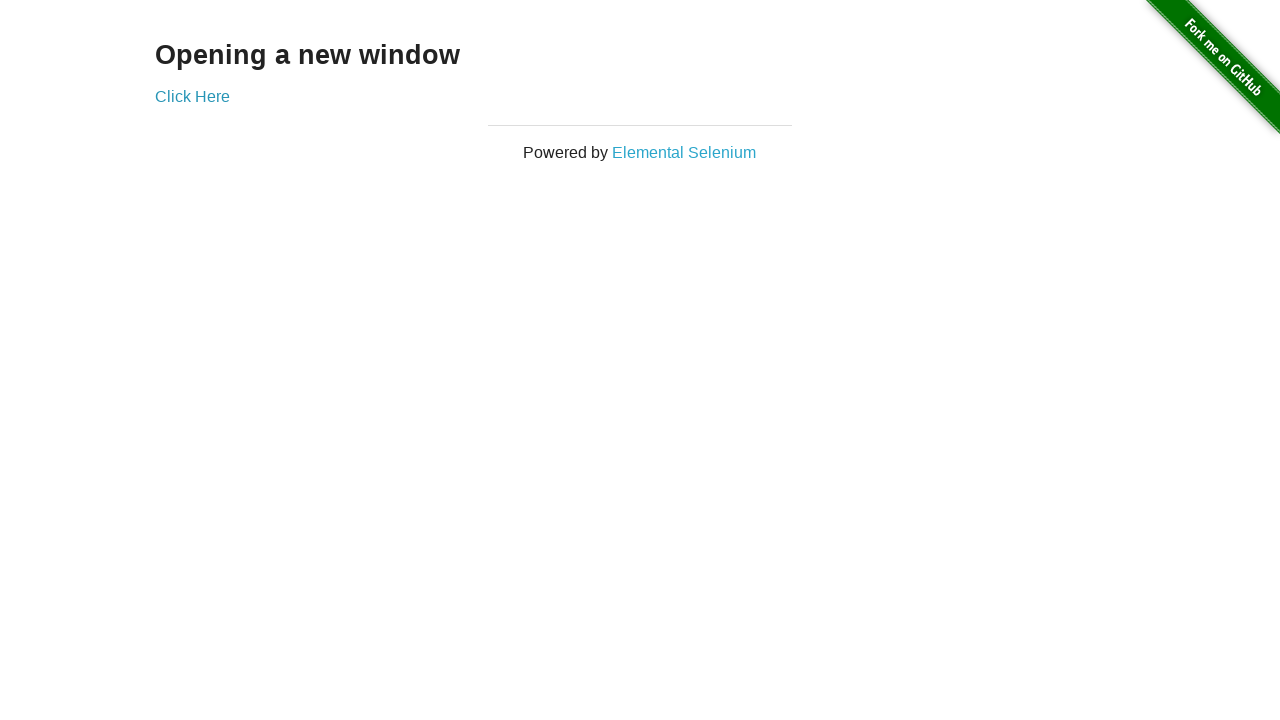

New window opened and captured
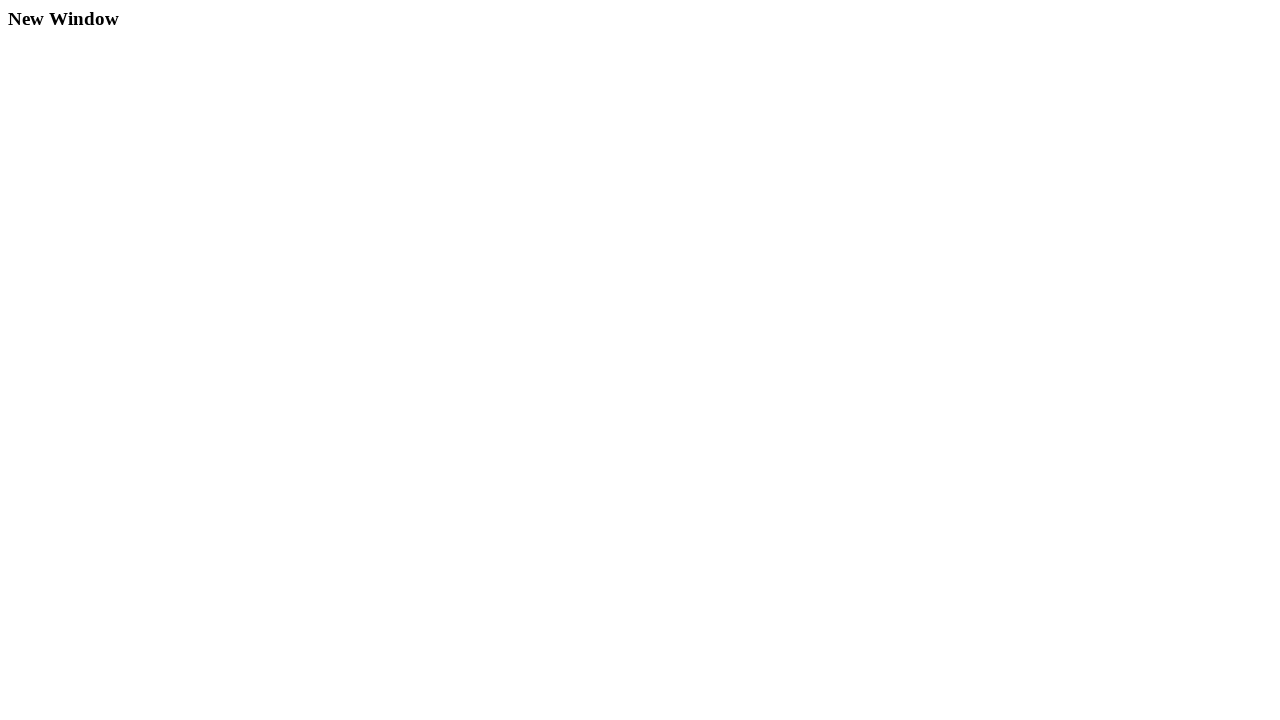

New window page loaded completely
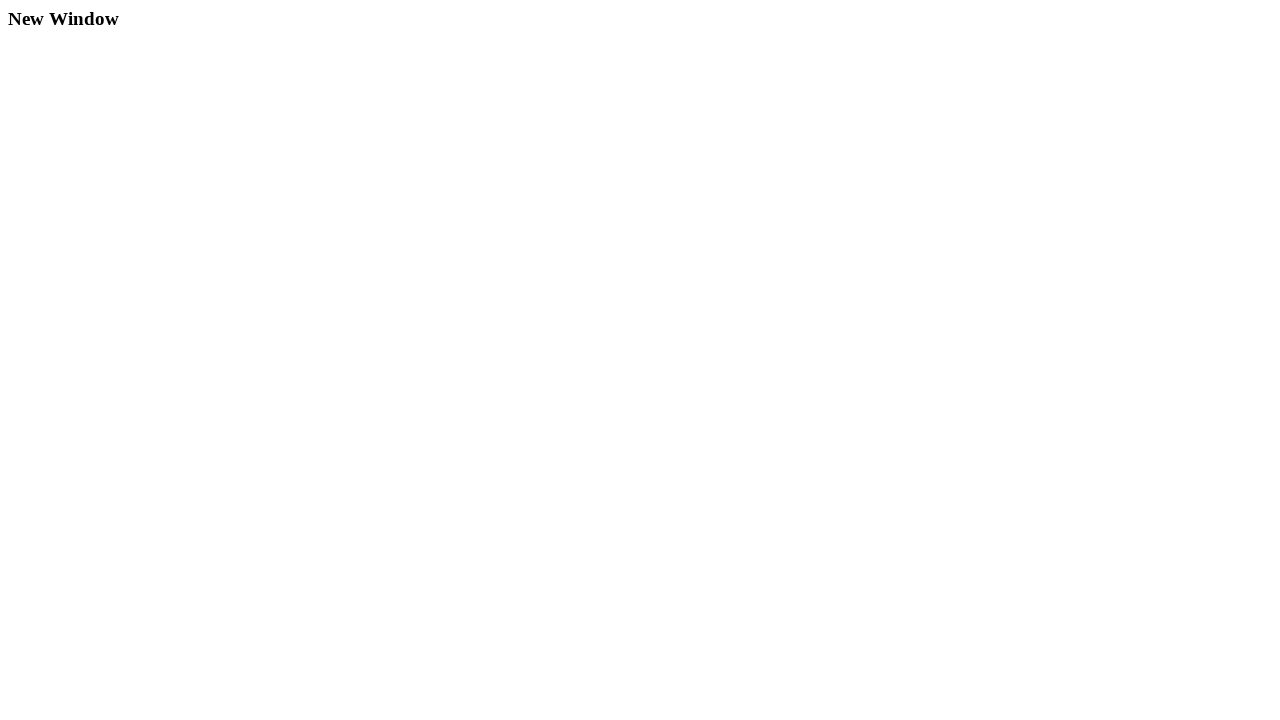

Verified new window contains 'New Window' heading
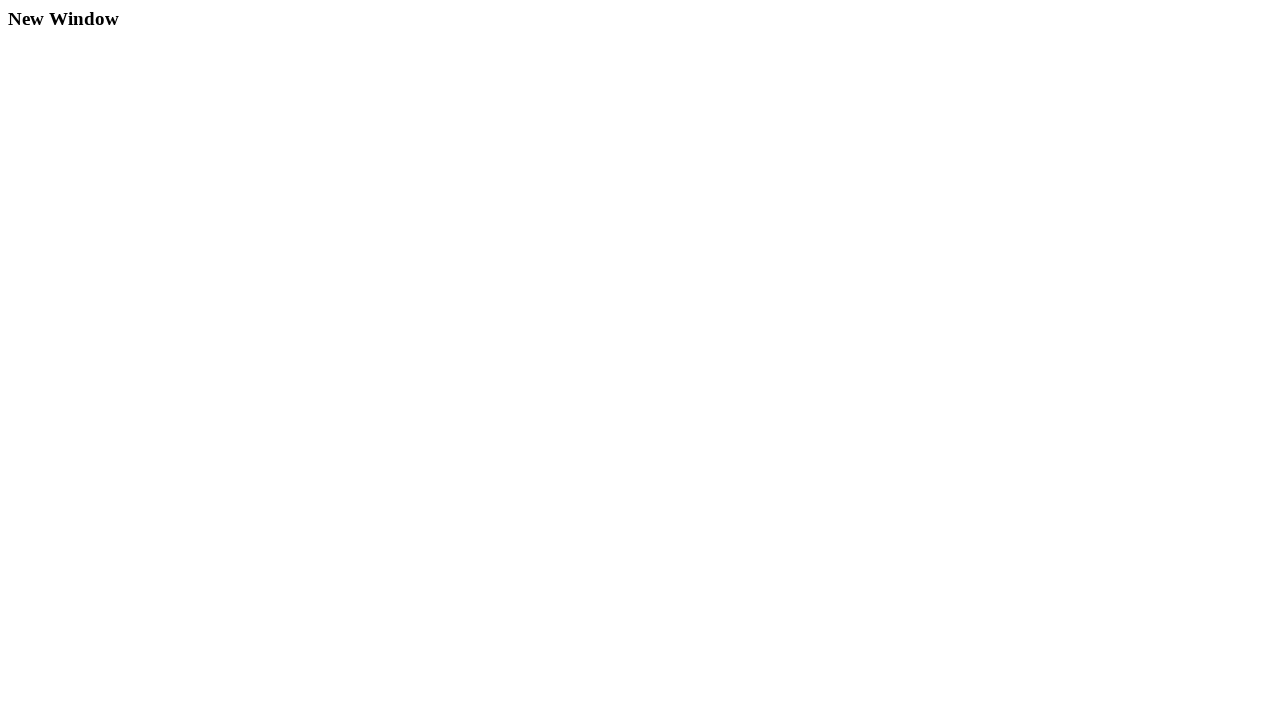

Closed new window and switched back to parent window
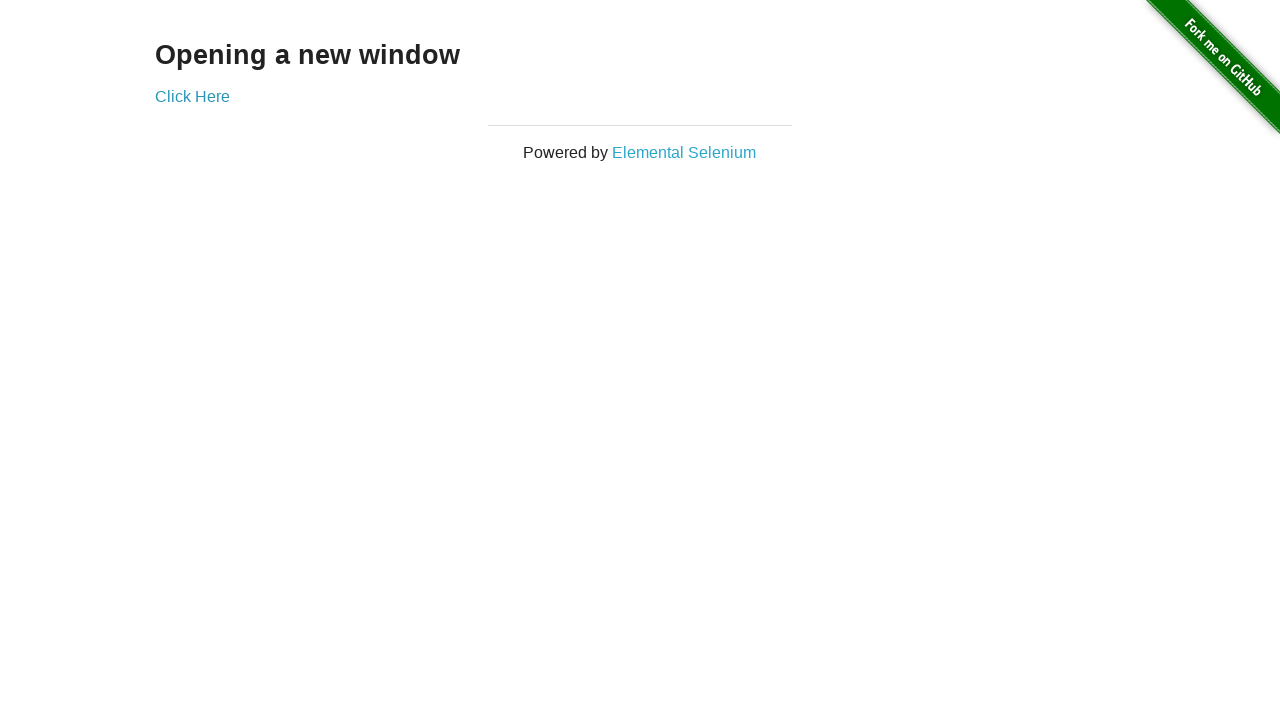

Verified parent window contains 'Opening a new window' heading
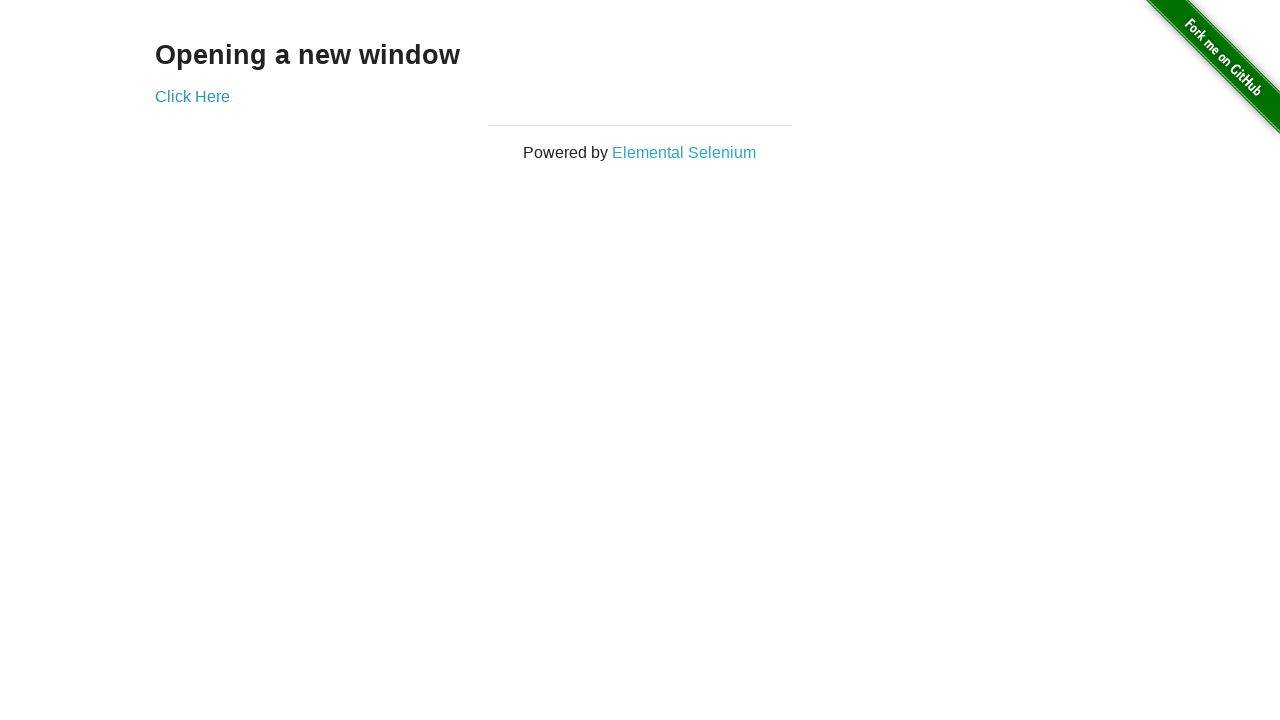

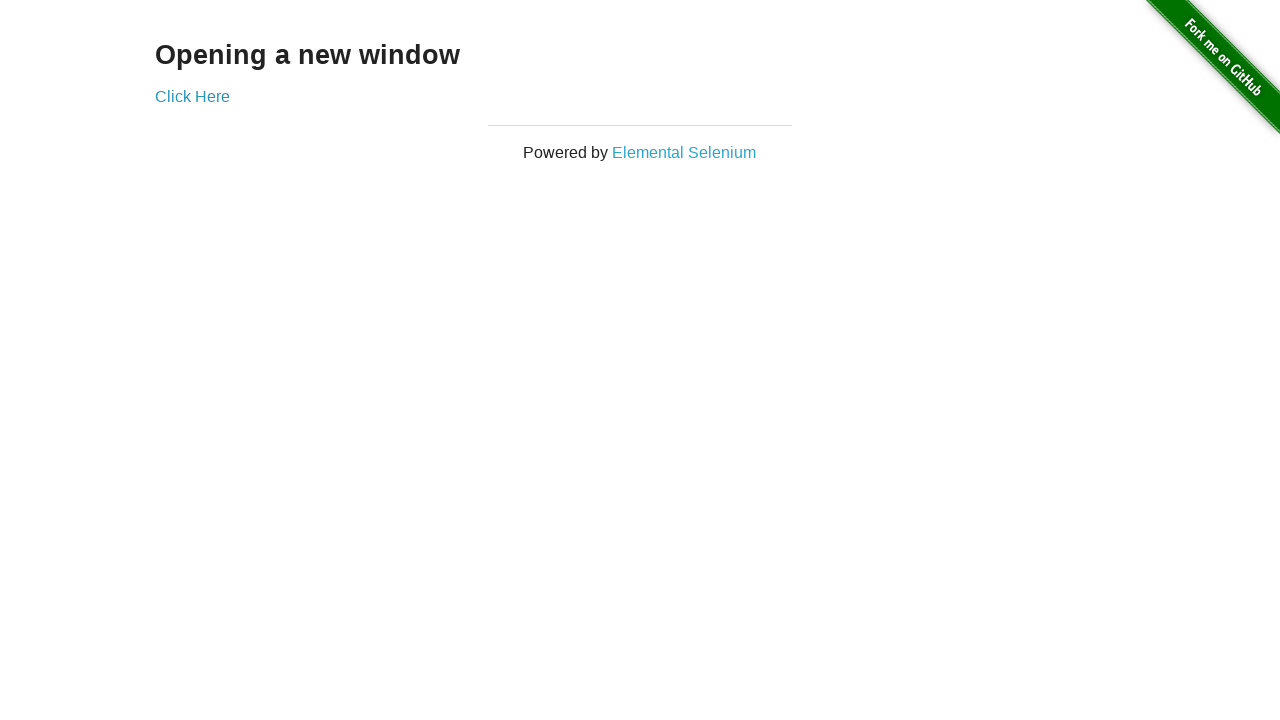